Tests navigation through the main menu items on radiokot.ru by clicking through each menu option (схемы, лабаратория, статьи, обучалка, ссылки, справочник, о проекте) to verify they are accessible.

Starting URL: https://radiokot.ru/

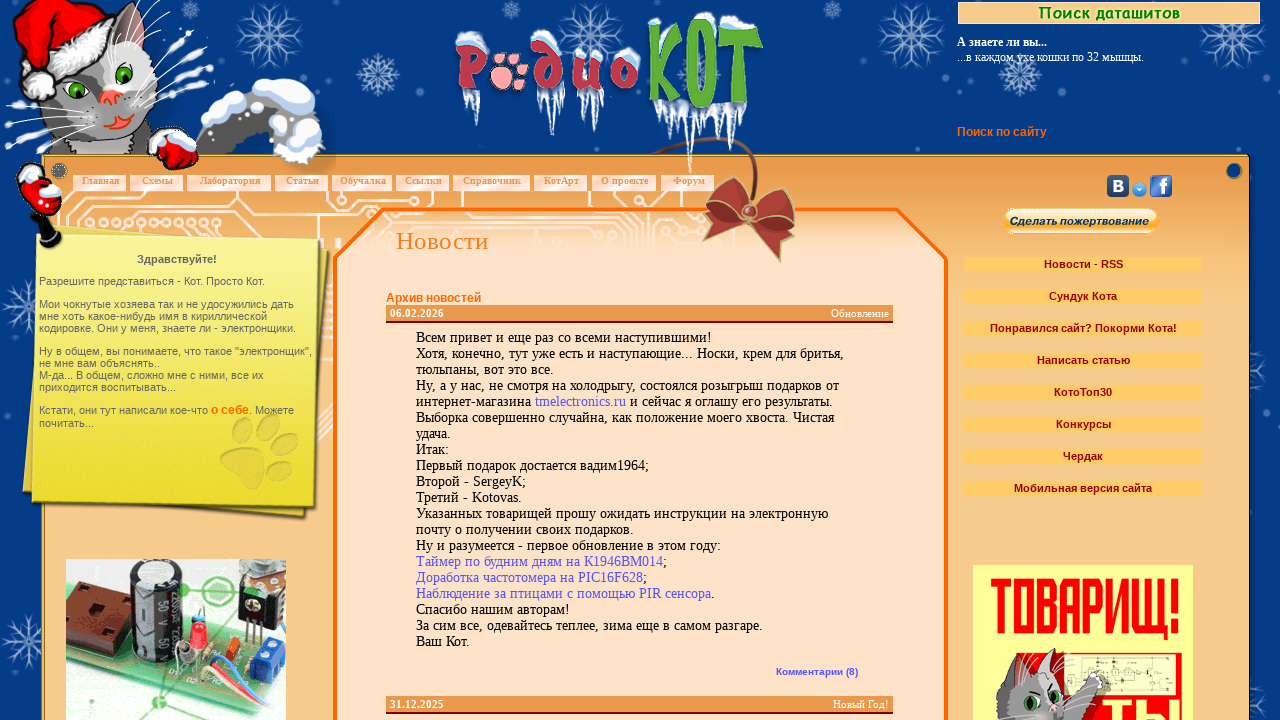

Clicked on 'схемы' (circuits) menu item at (157, 180) on xpath=/html/body/div[2]/div[9]/div[2]/a
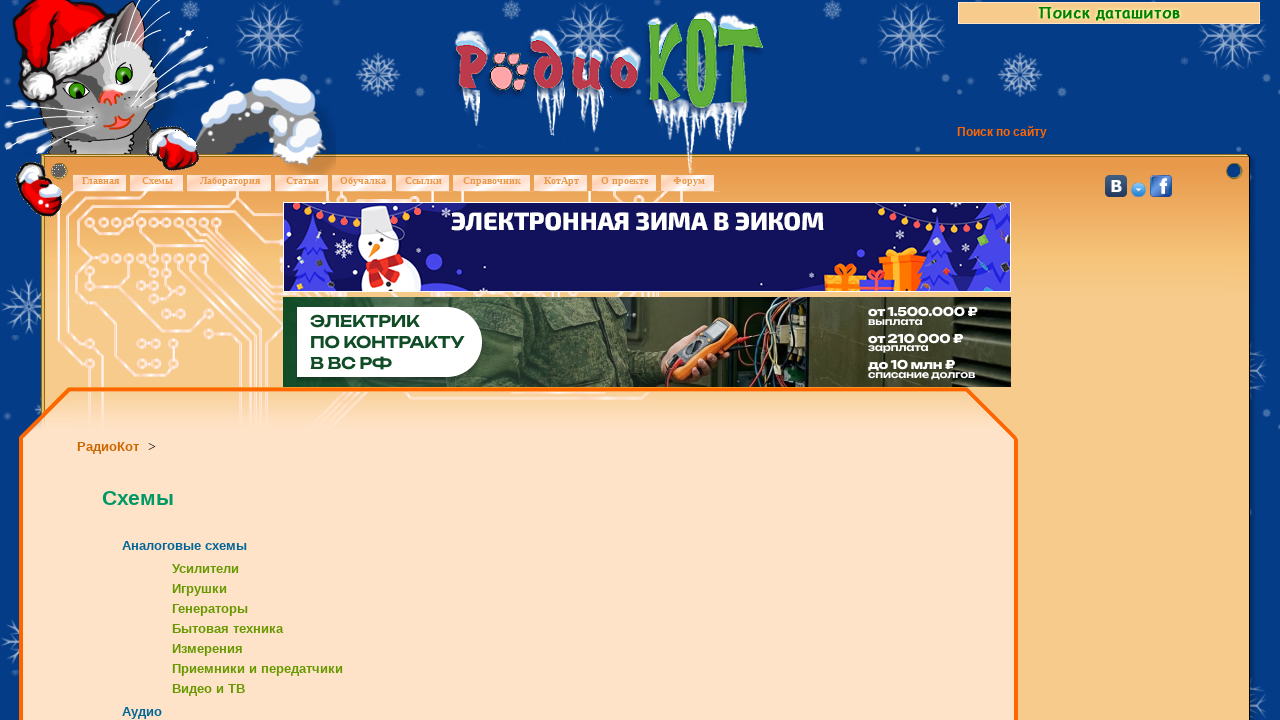

Page loaded after clicking schemes menu
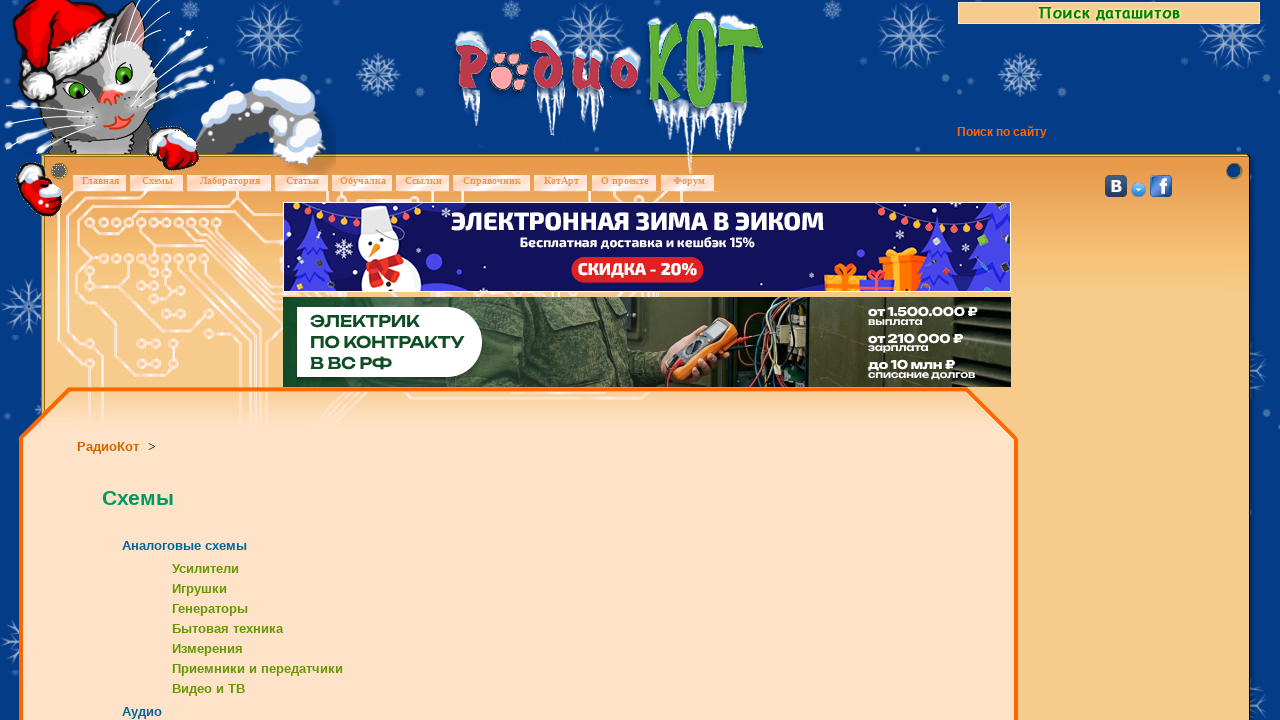

Clicked on 'лабаратория' (laboratory) menu item at (230, 180) on xpath=/html/body/div[2]/div[9]/div[3]/a
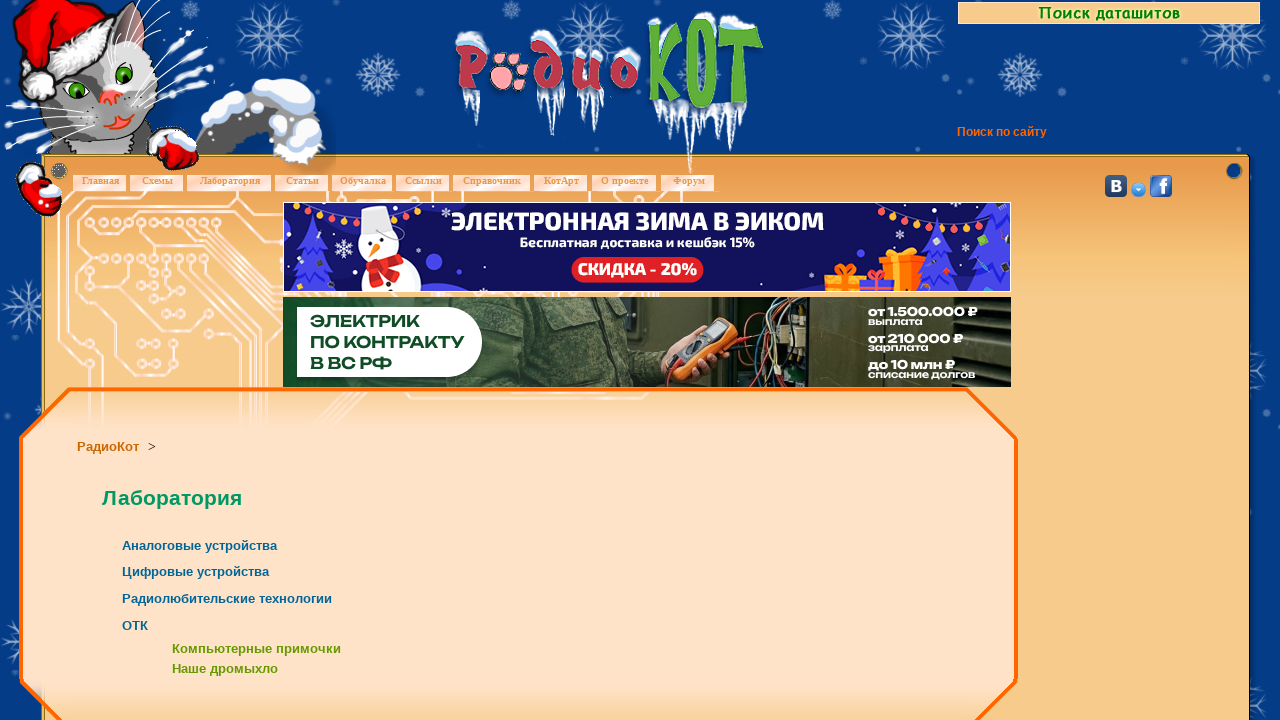

Page loaded after clicking laboratory menu
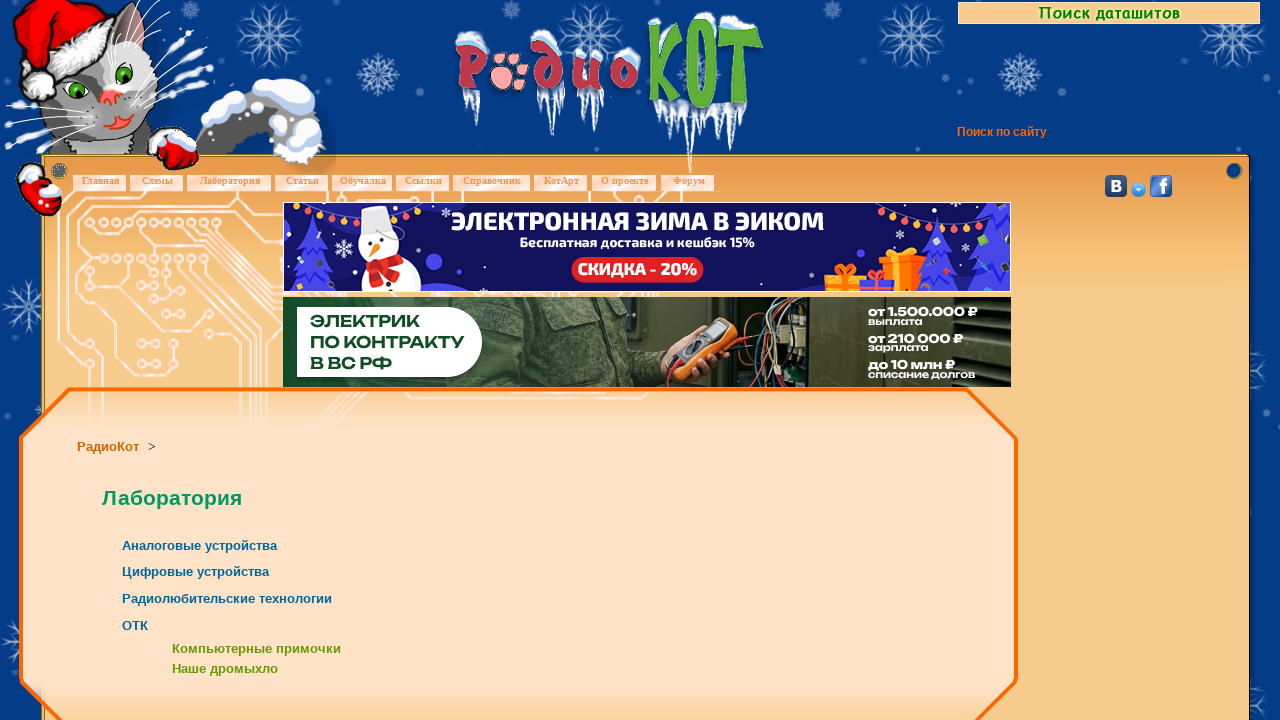

Clicked on 'статьи' (articles) menu item at (302, 180) on xpath=/html/body/div[2]/div[9]/div[4]/a
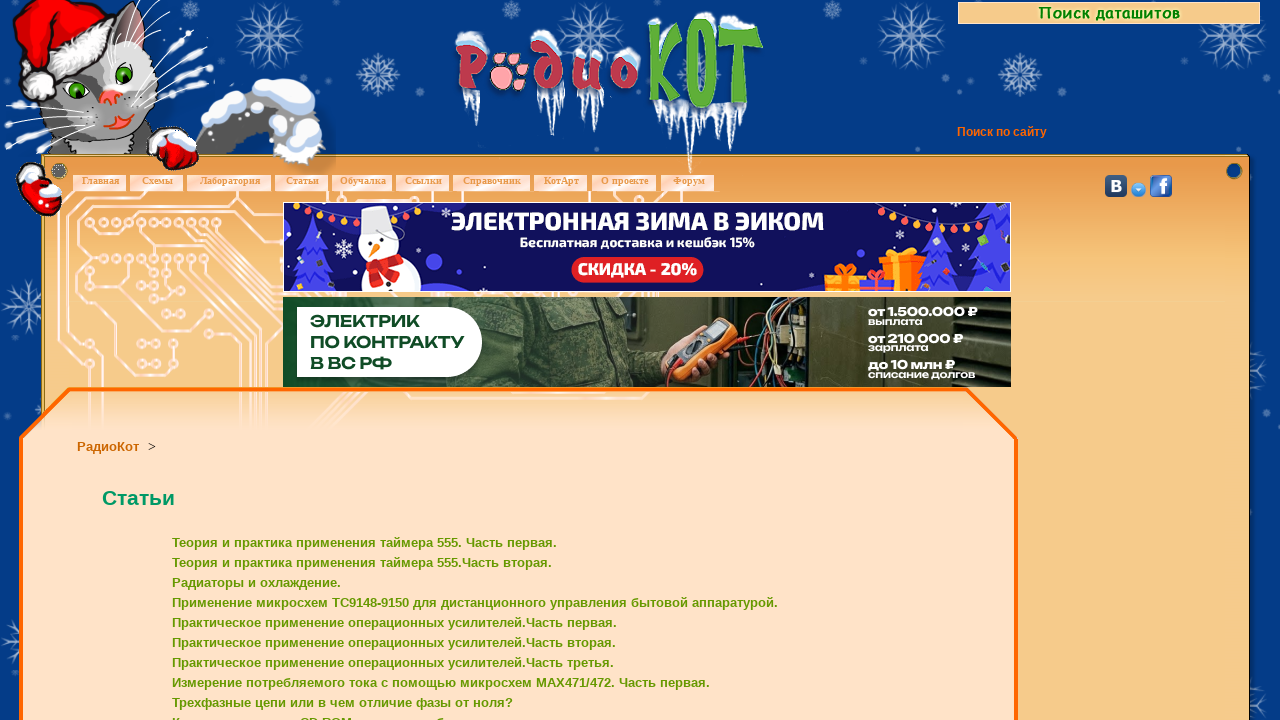

Page loaded after clicking articles menu
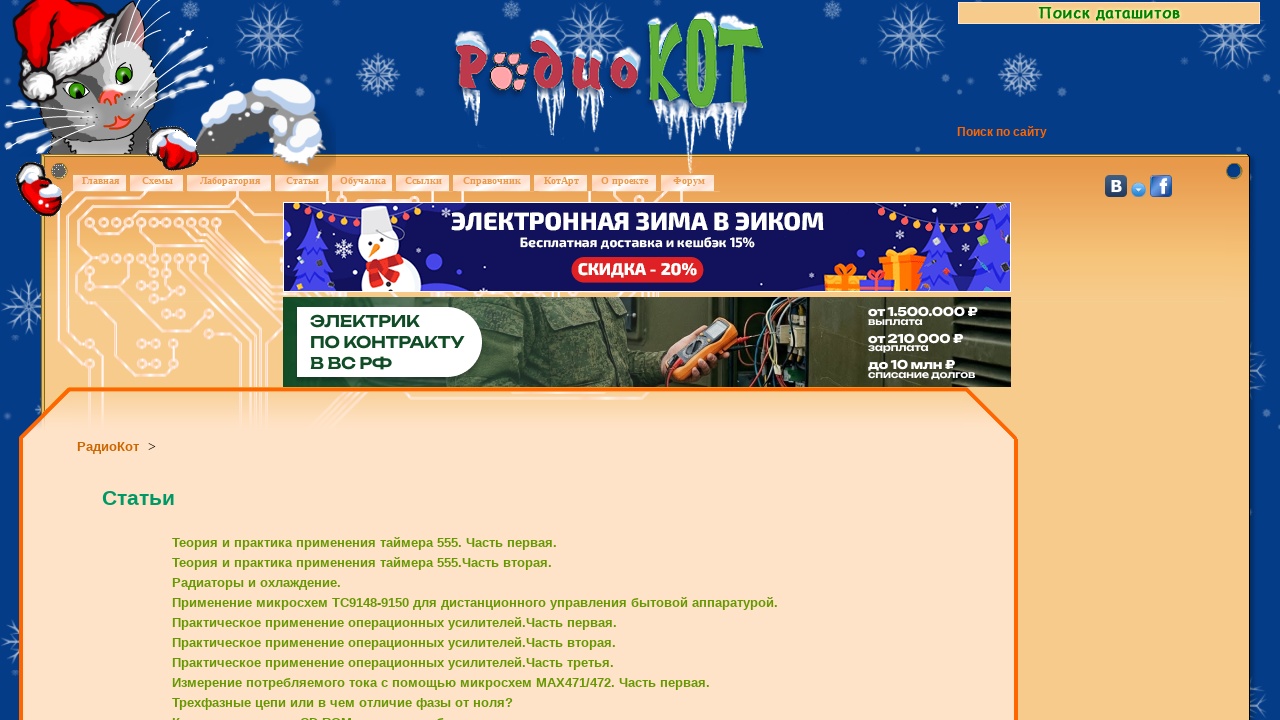

Clicked on 'обучалка' (tutorials) menu item at (362, 180) on xpath=/html/body/div[2]/div[9]/div[5]/a
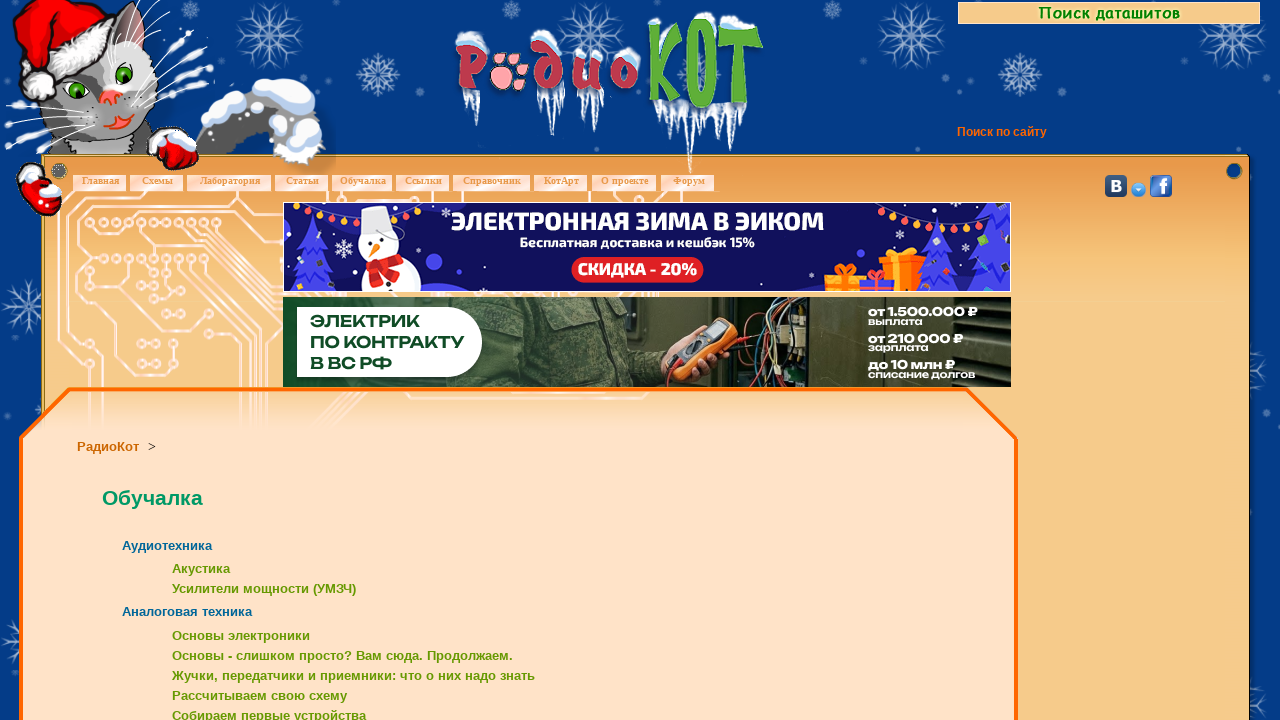

Page loaded after clicking tutorials menu
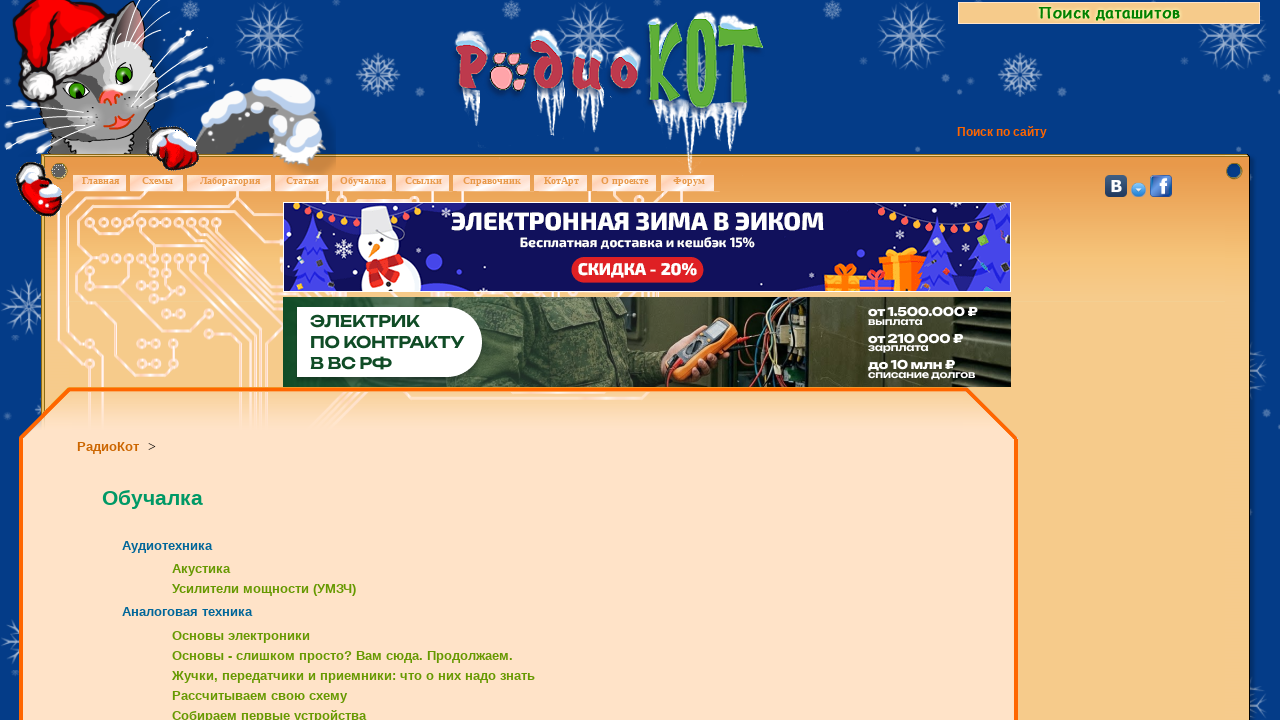

Clicked on 'ссылки' (links) menu item at (423, 180) on xpath=/html/body/div[2]/div[9]/div[6]/a
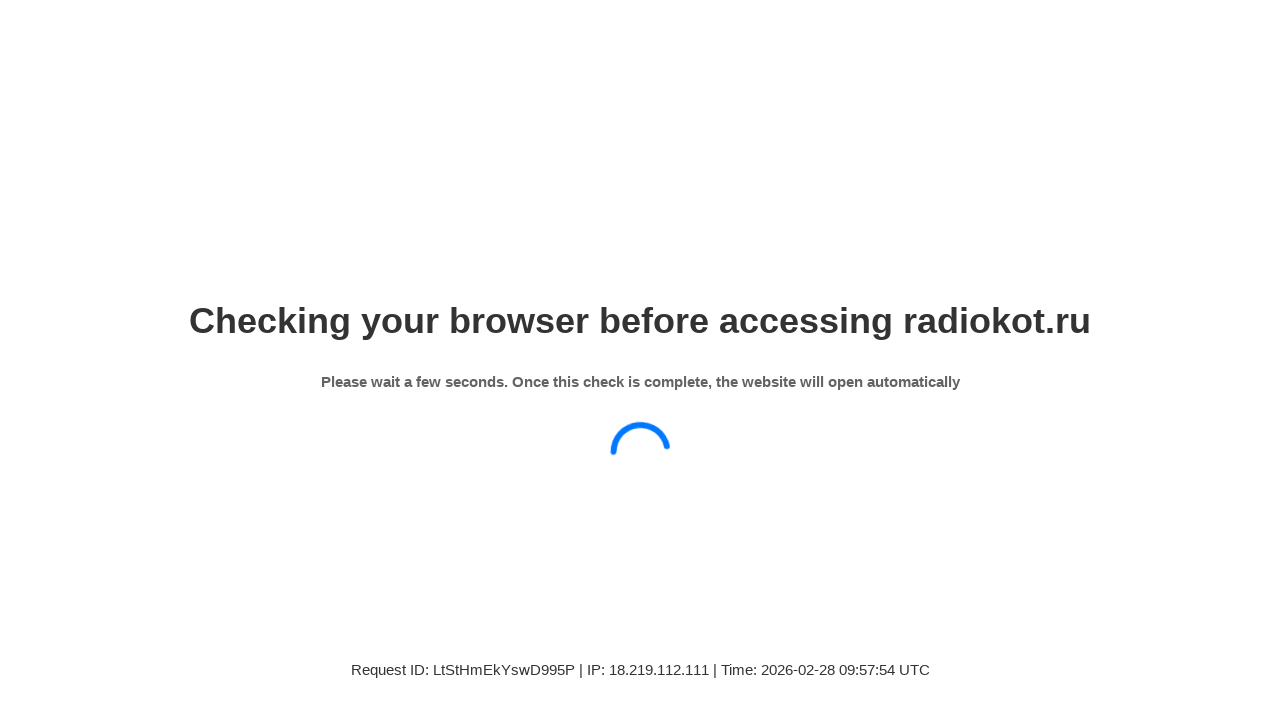

Page loaded after clicking links menu
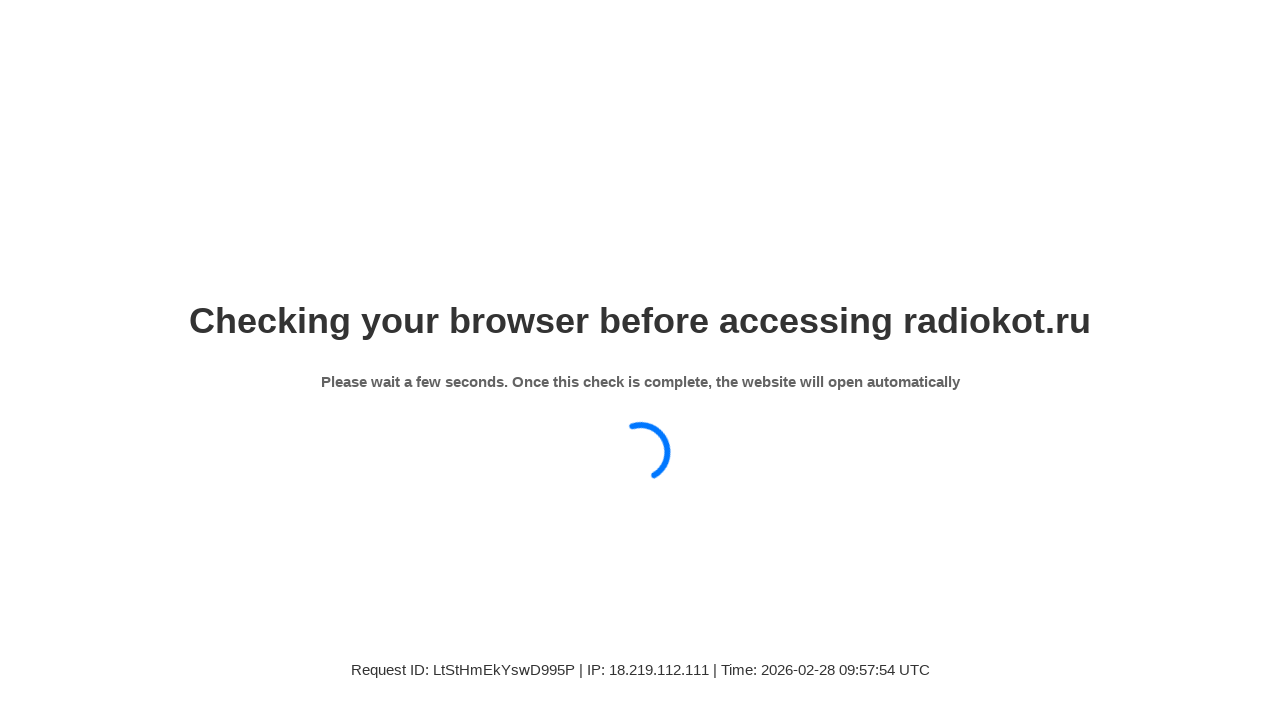

Clicked on 'справочник' (reference) menu item at (492, 180) on xpath=/html/body/div/div[9]/div[7]/a
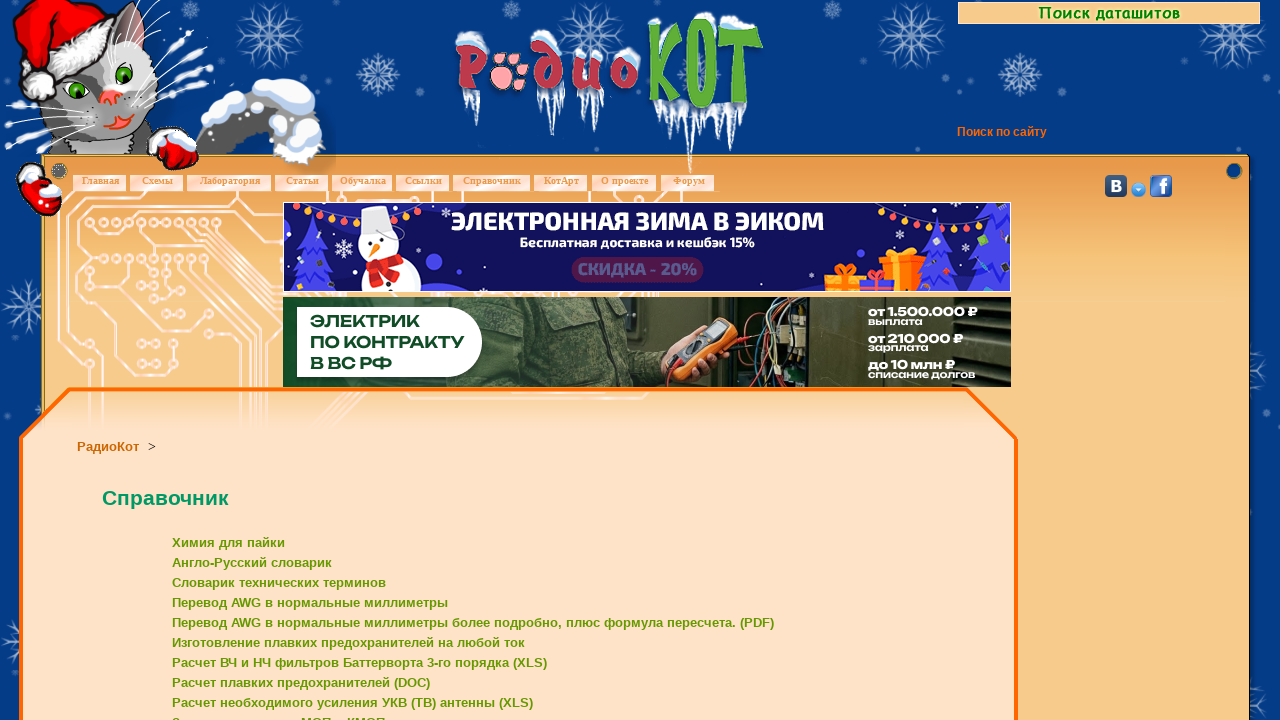

Page loaded after clicking reference menu
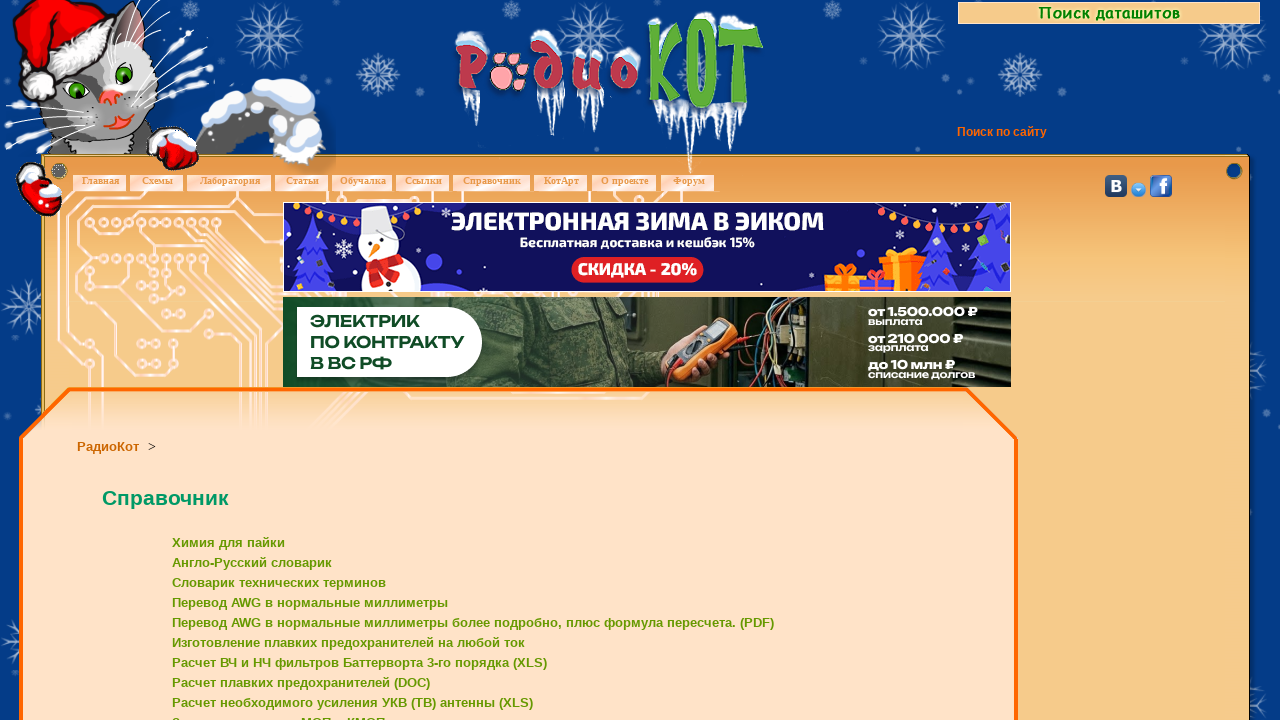

Clicked on 'о проекте' (about project) menu item at (624, 180) on xpath=/html/body/div/div[9]/div[9]/a
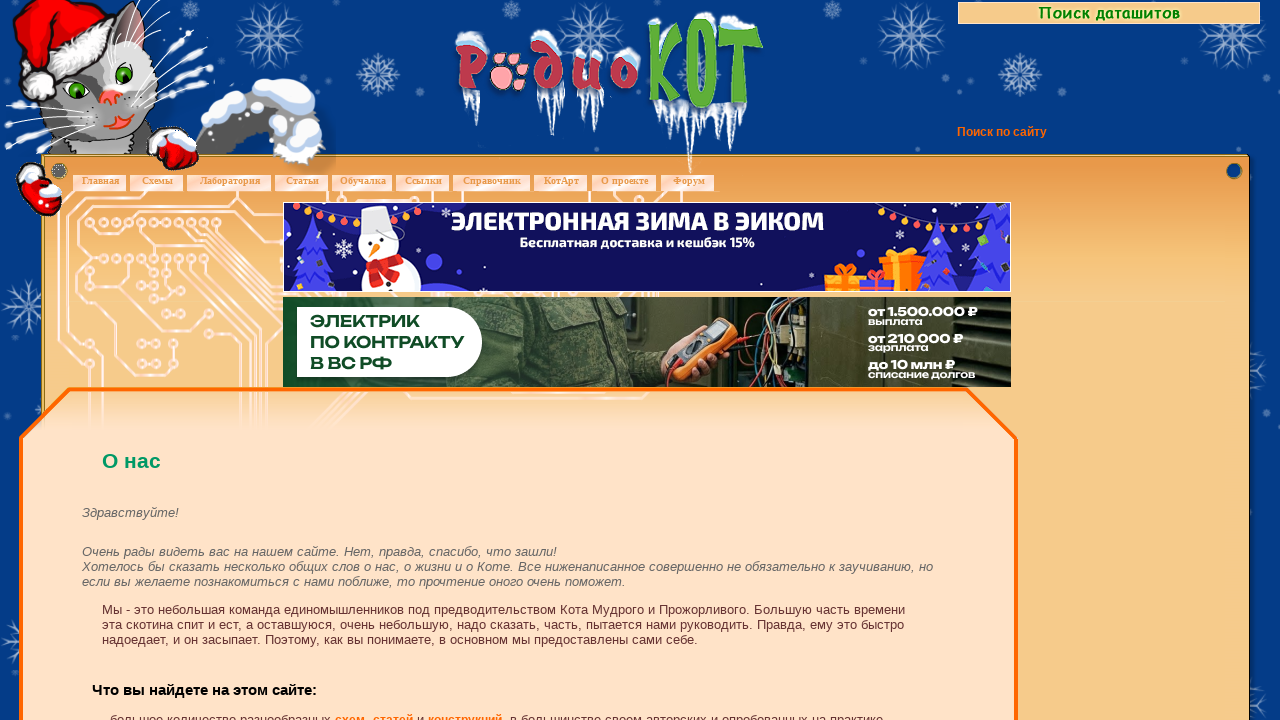

Page loaded after clicking about project menu
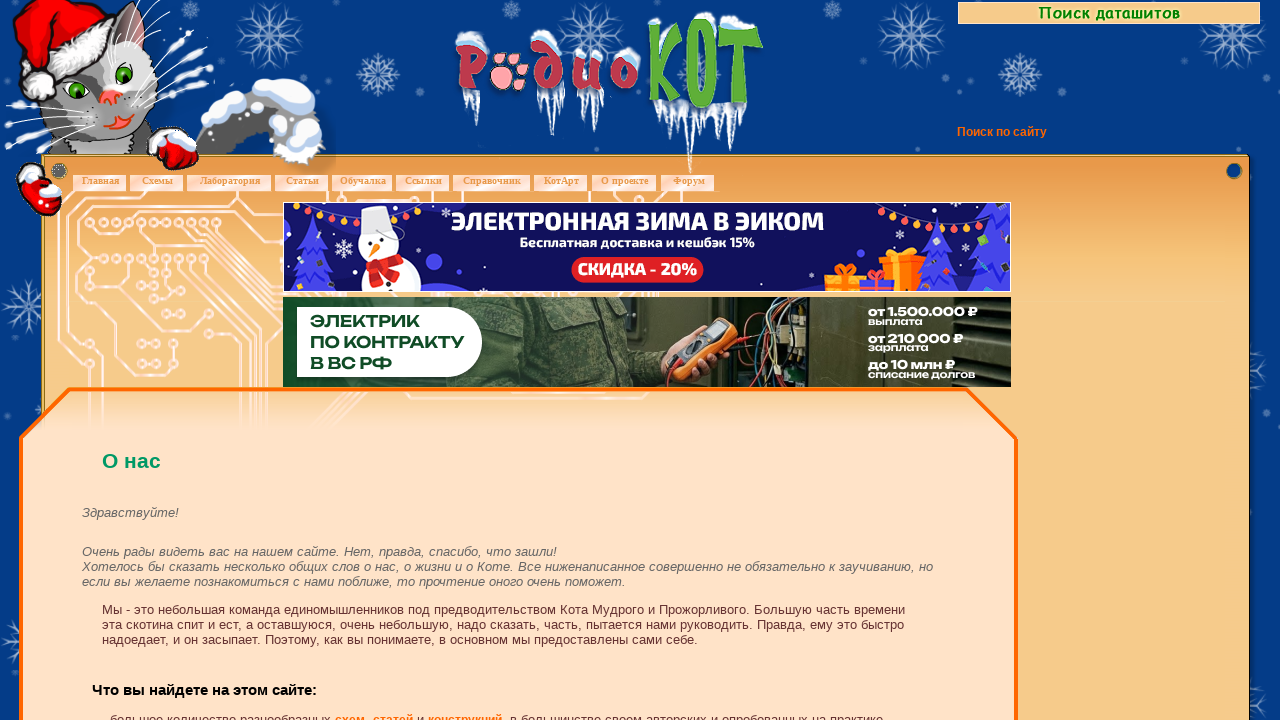

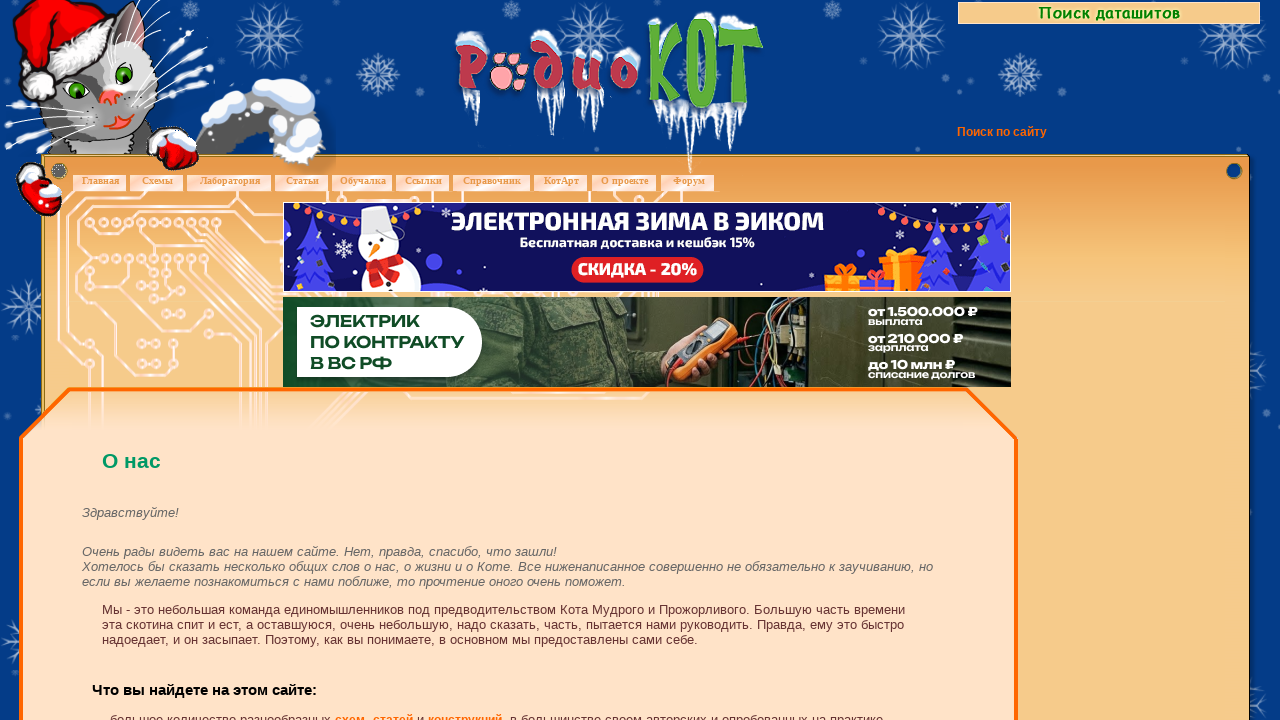